Navigates to Freshworks website and waits for footer links to become visible, verifying that the footer section loads properly.

Starting URL: https://www.freshworks.com/

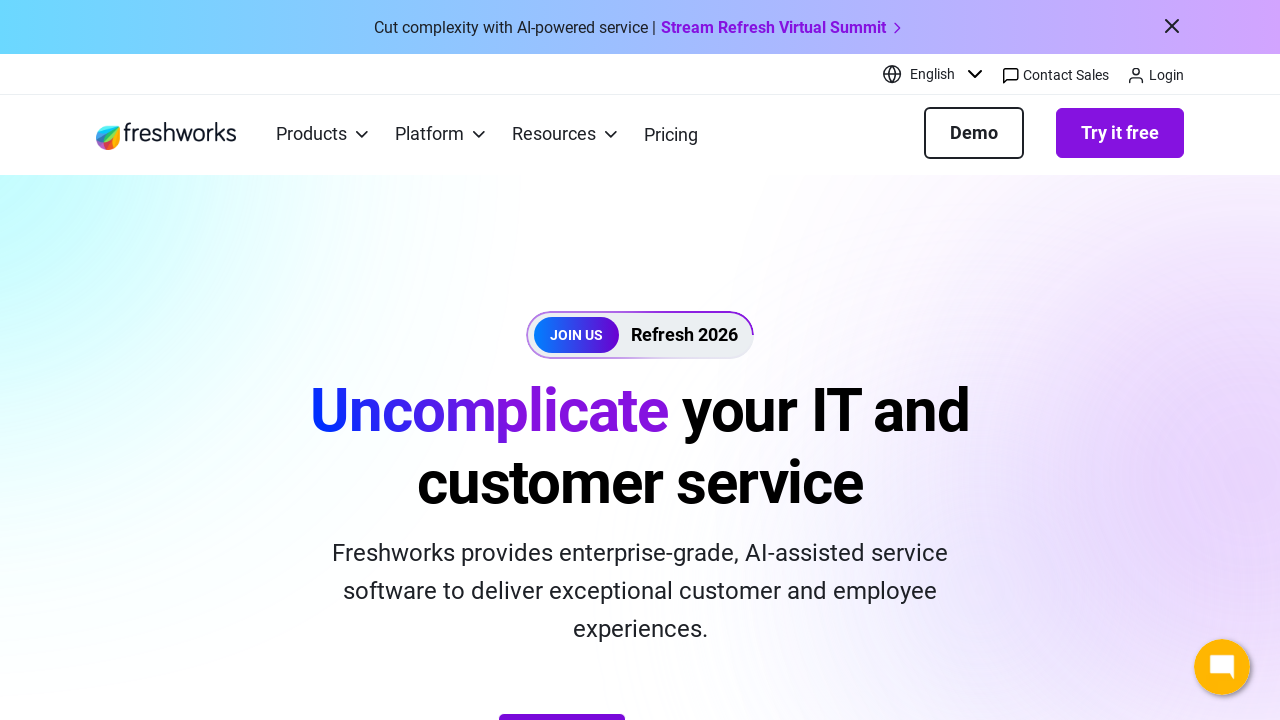

Navigated to Freshworks website
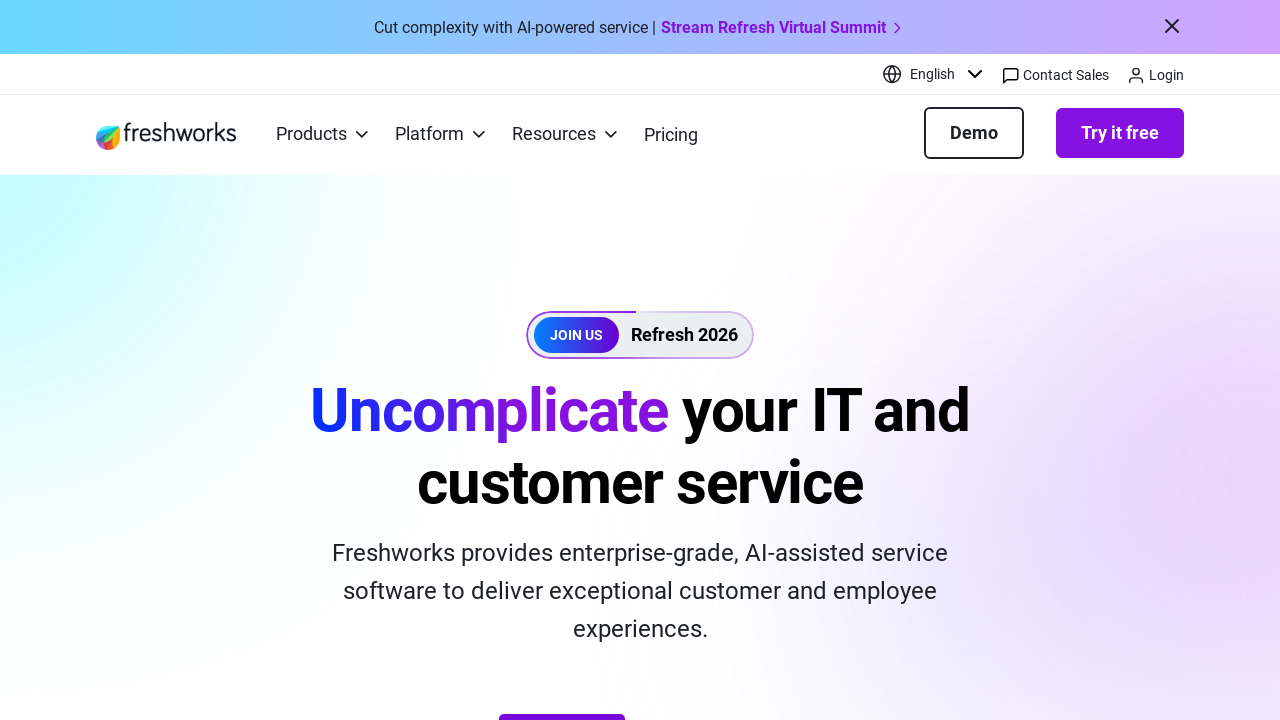

Located footer links element
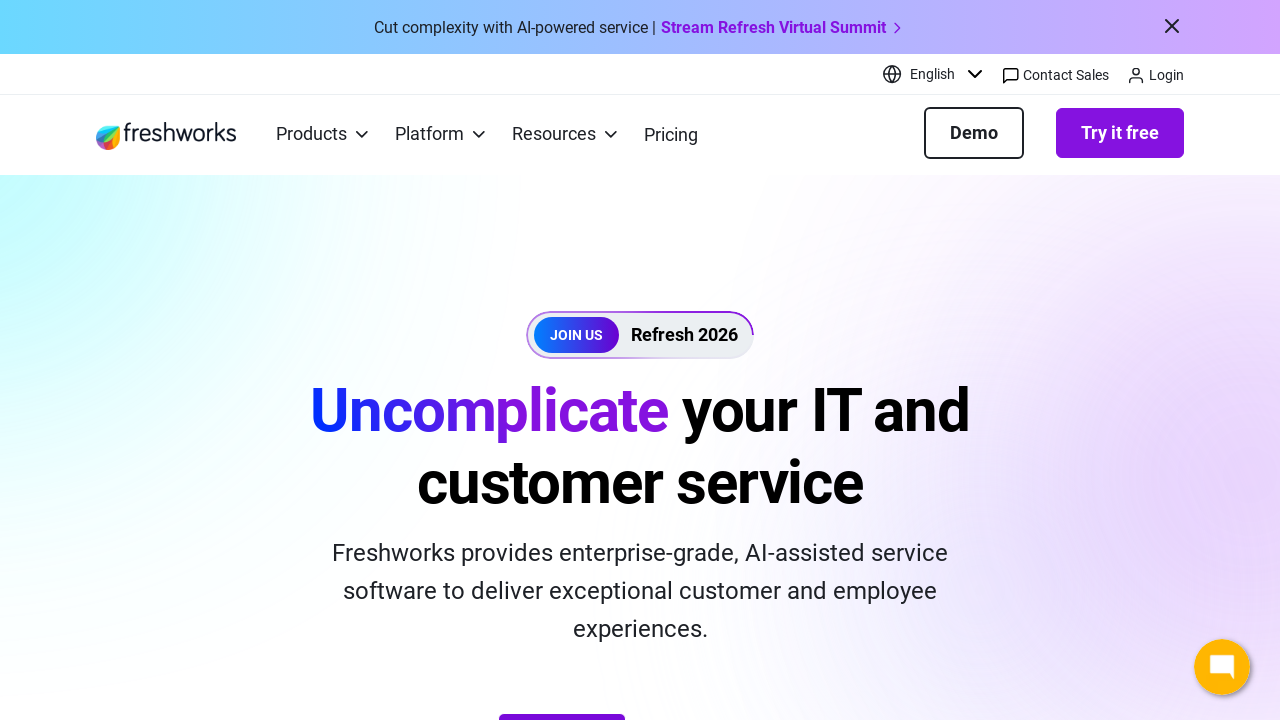

Waited for first footer link to become visible
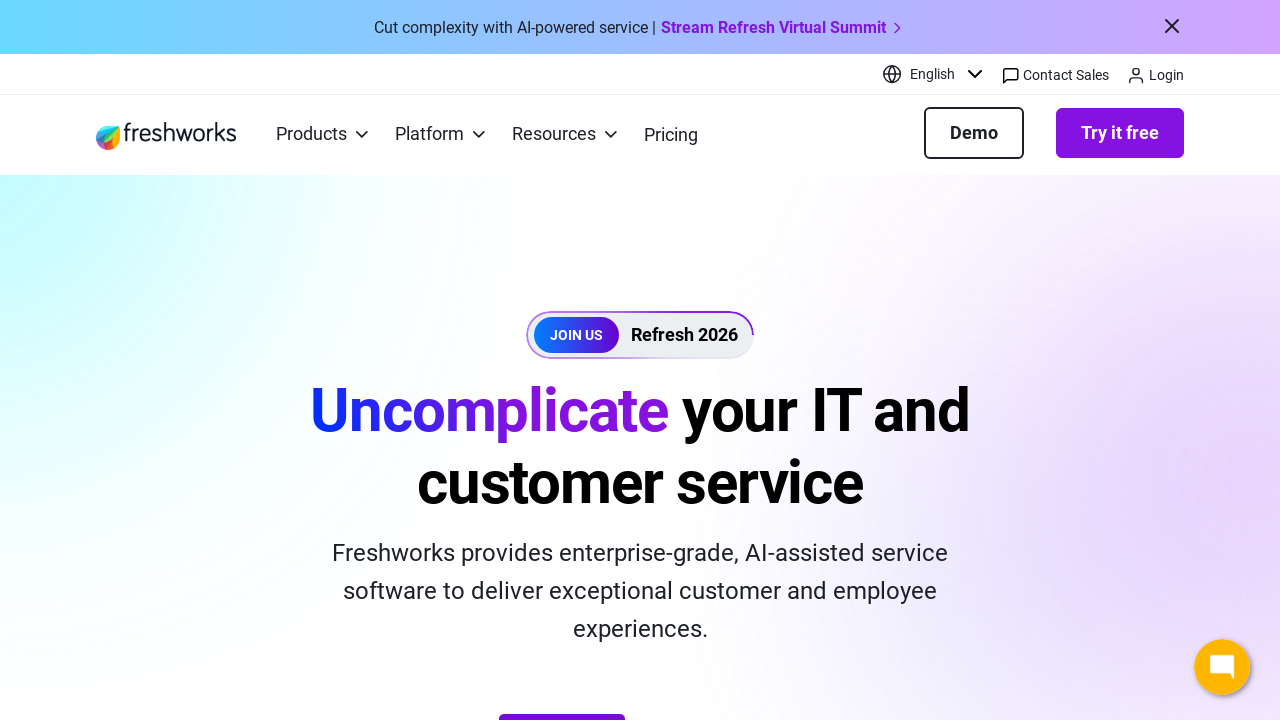

Counted footer links: 27 links found
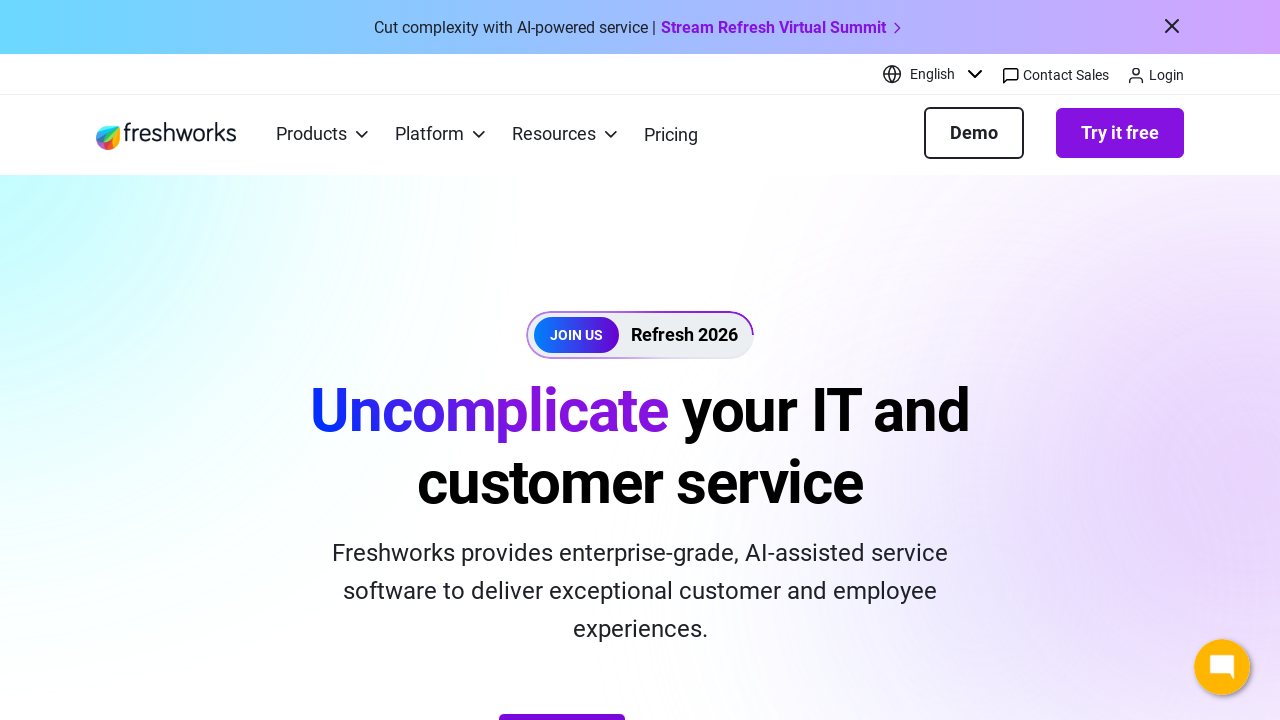

Verified that footer links are present and visible
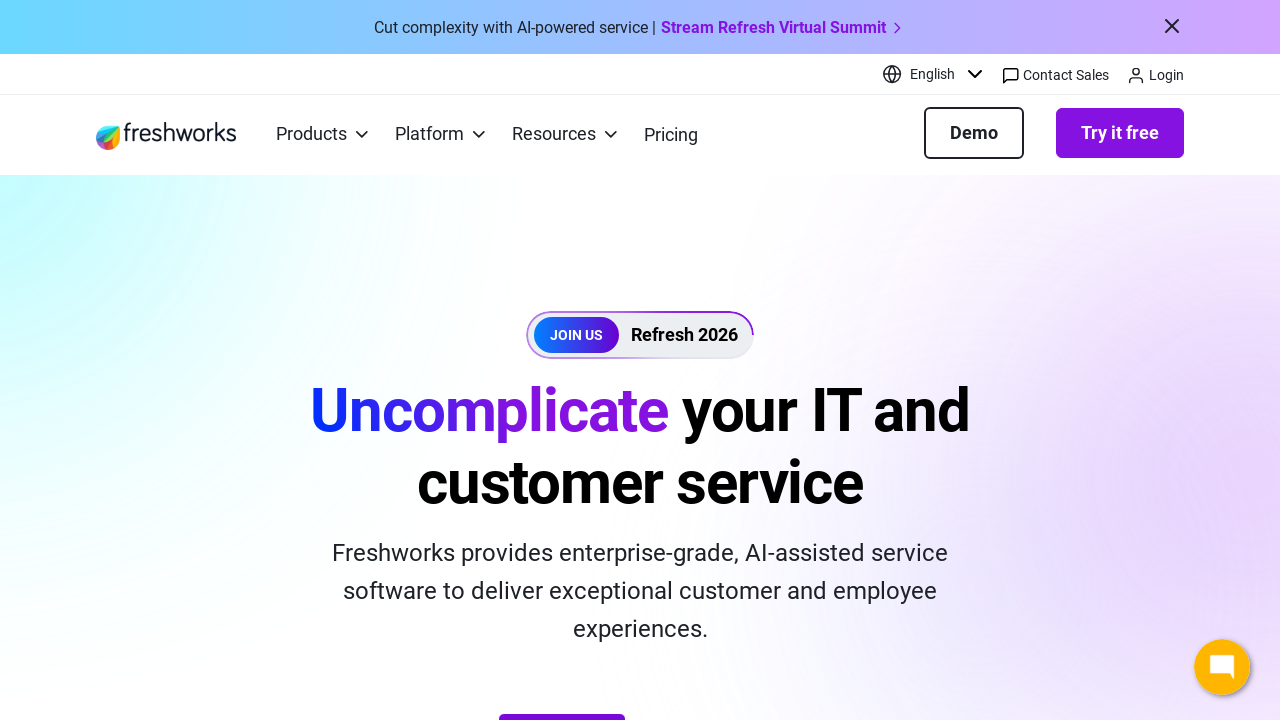

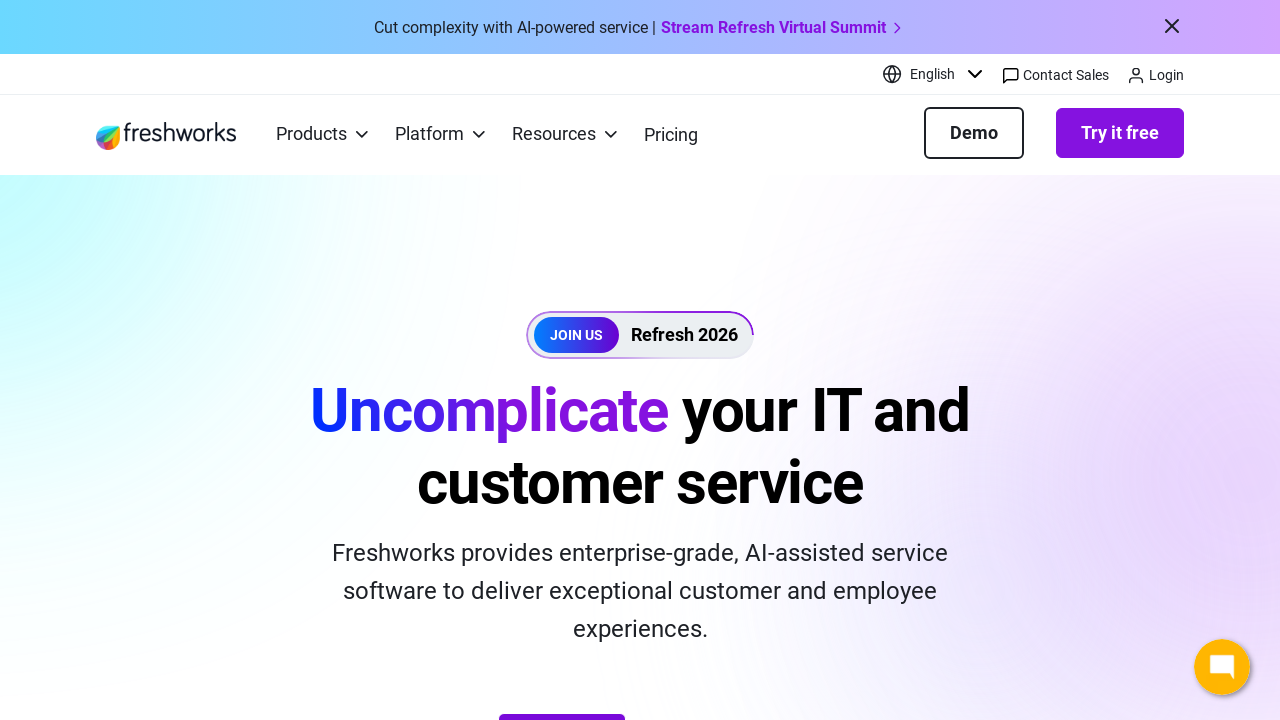